Tests iframe handling by iterating through all frames on the page to find and click a specific button element within a frame

Starting URL: https://leafground.com/frame.xhtml

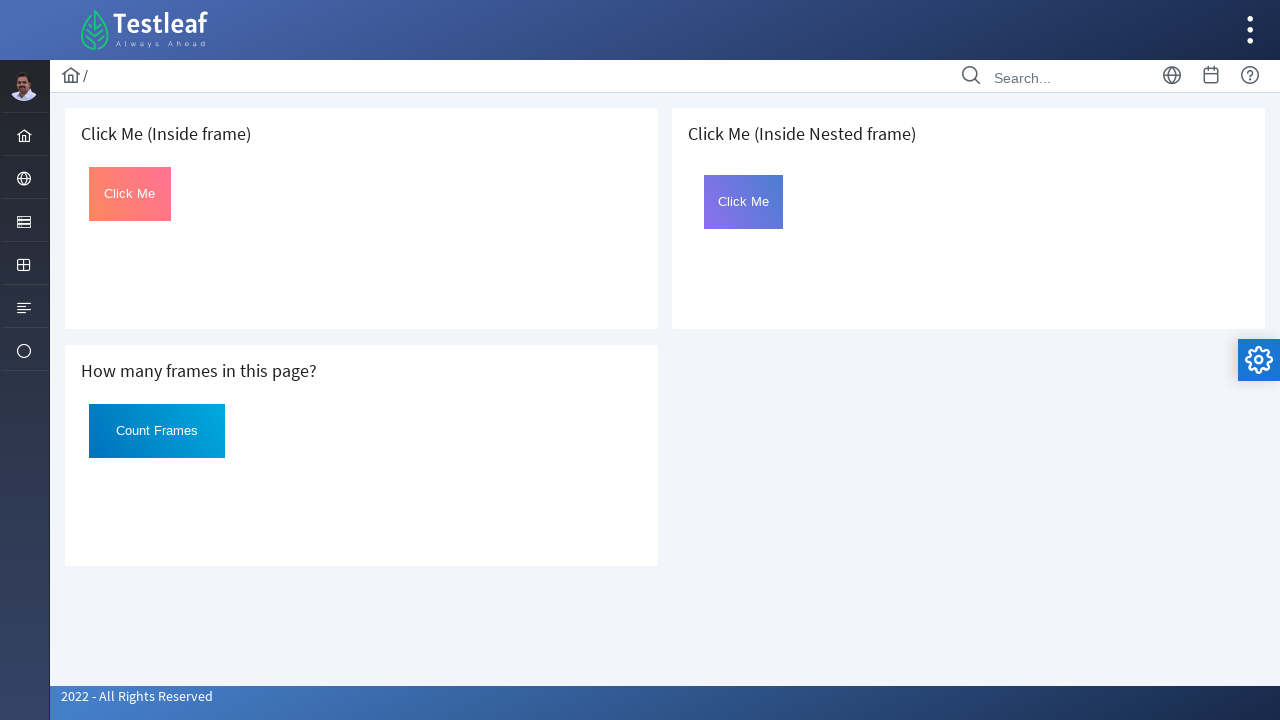

Retrieved all iframe elements on the page
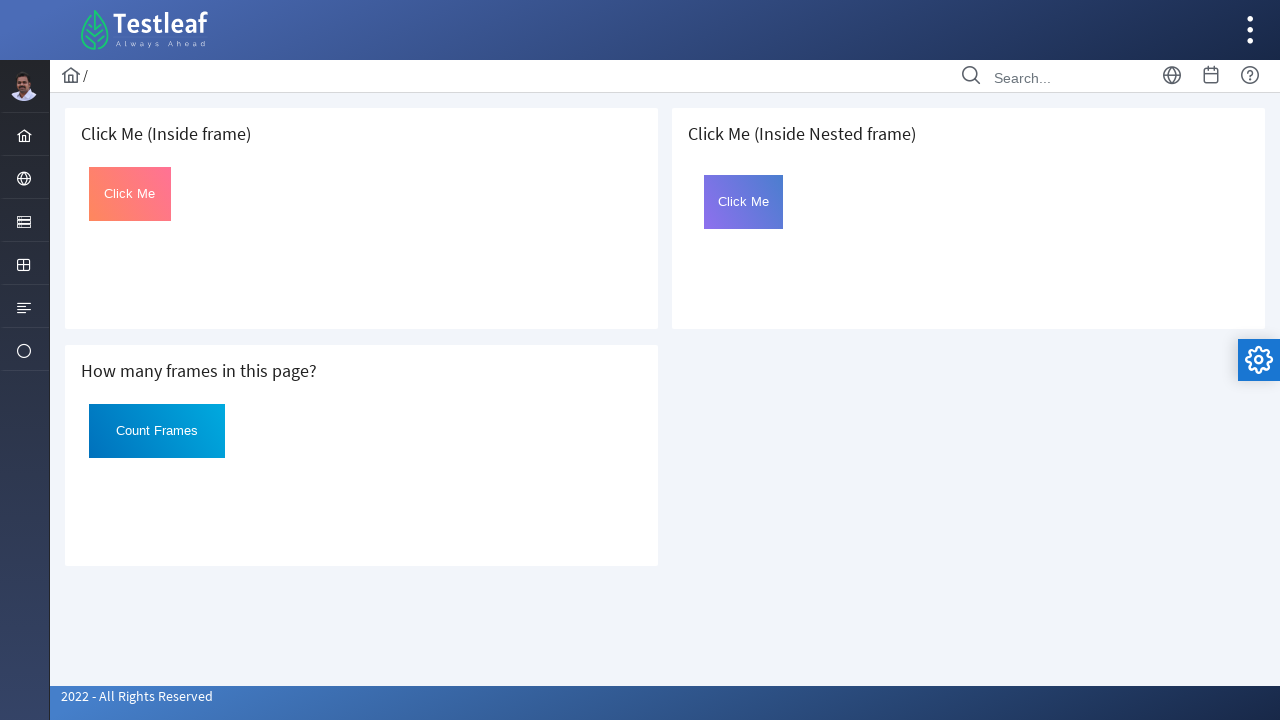

Switched to iframe at index 0
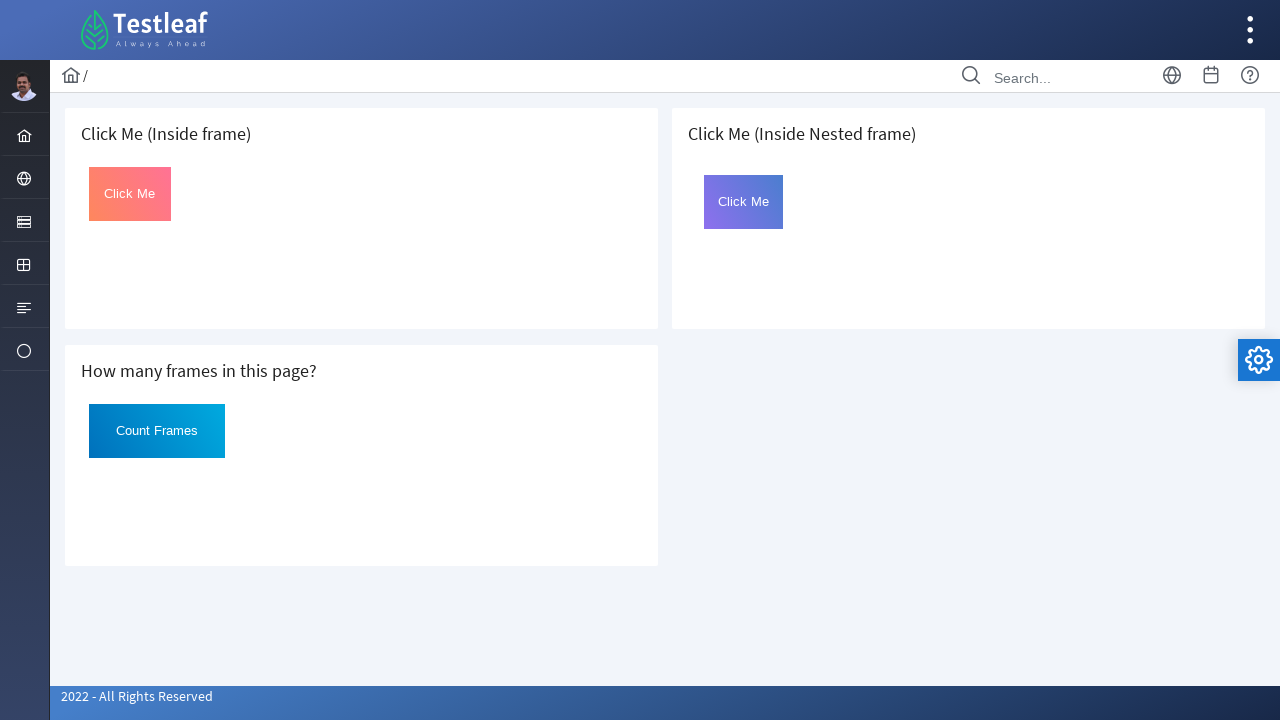

Checked for target element in iframe 0: found 1 match(es)
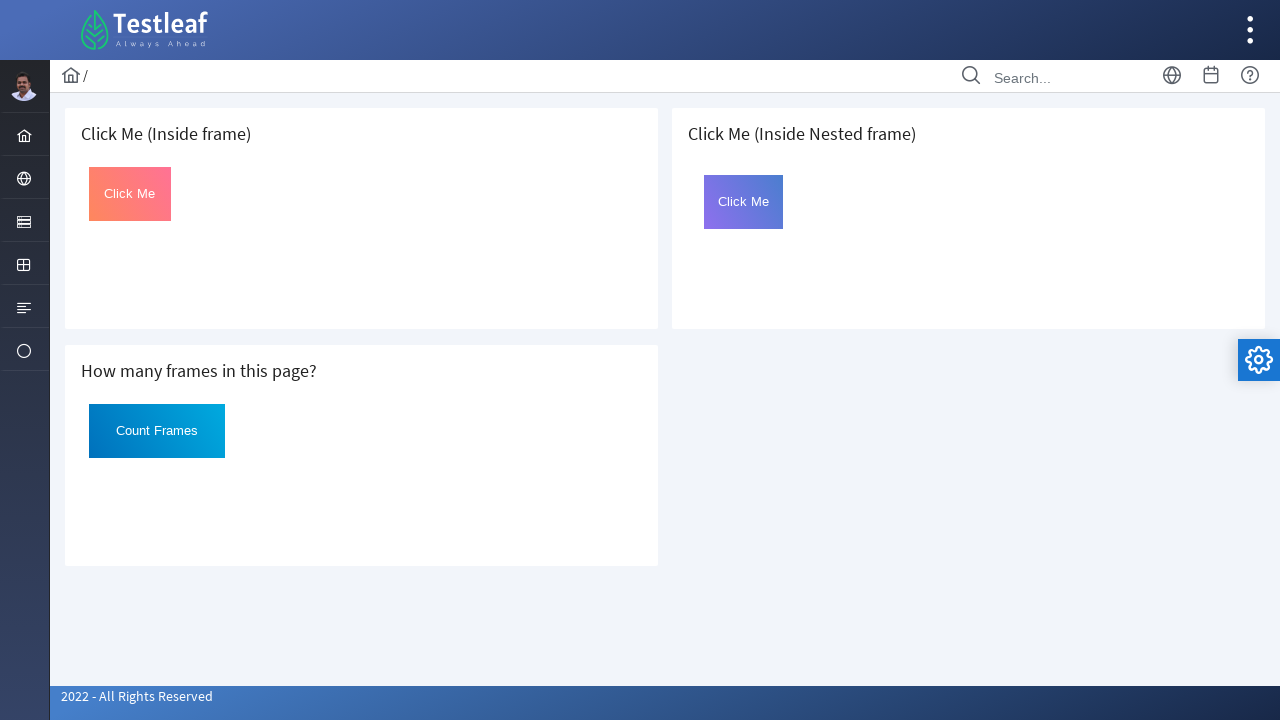

Clicked target element with id='Click' in iframe 0 at (130, 194) on iframe >> nth=0 >> internal:control=enter-frame >> xpath=//*[@id='Click' and con
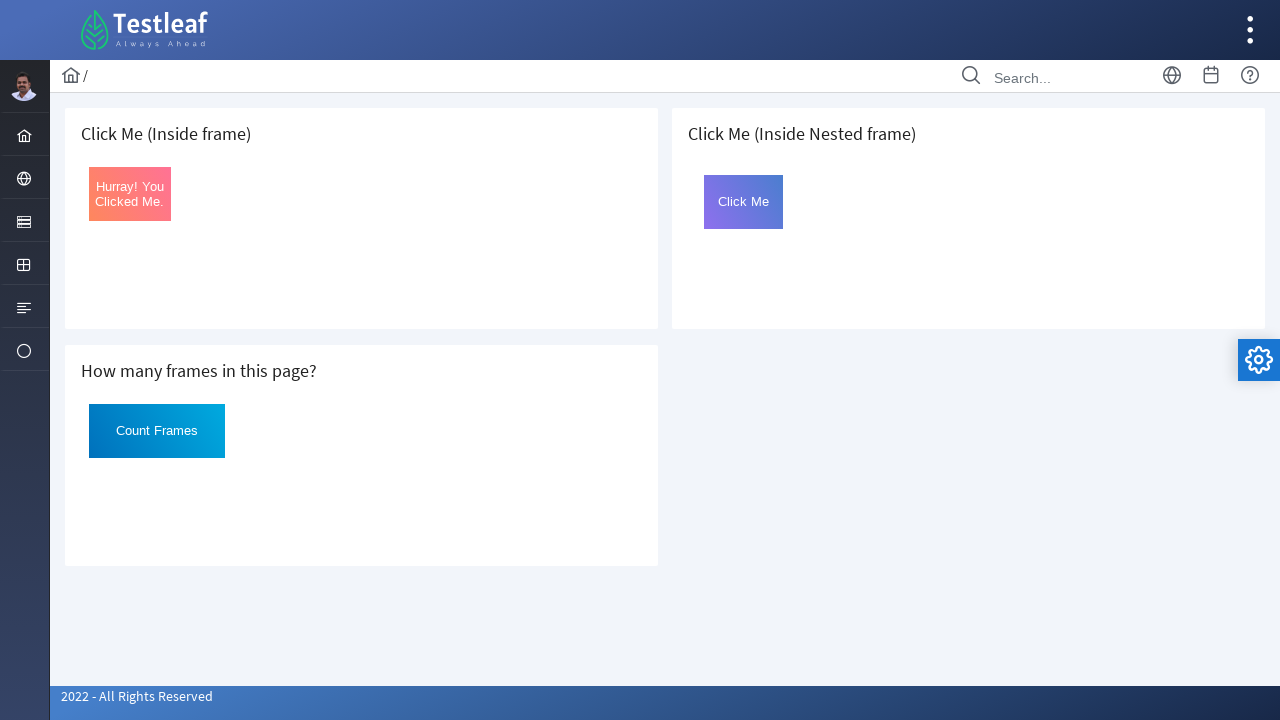

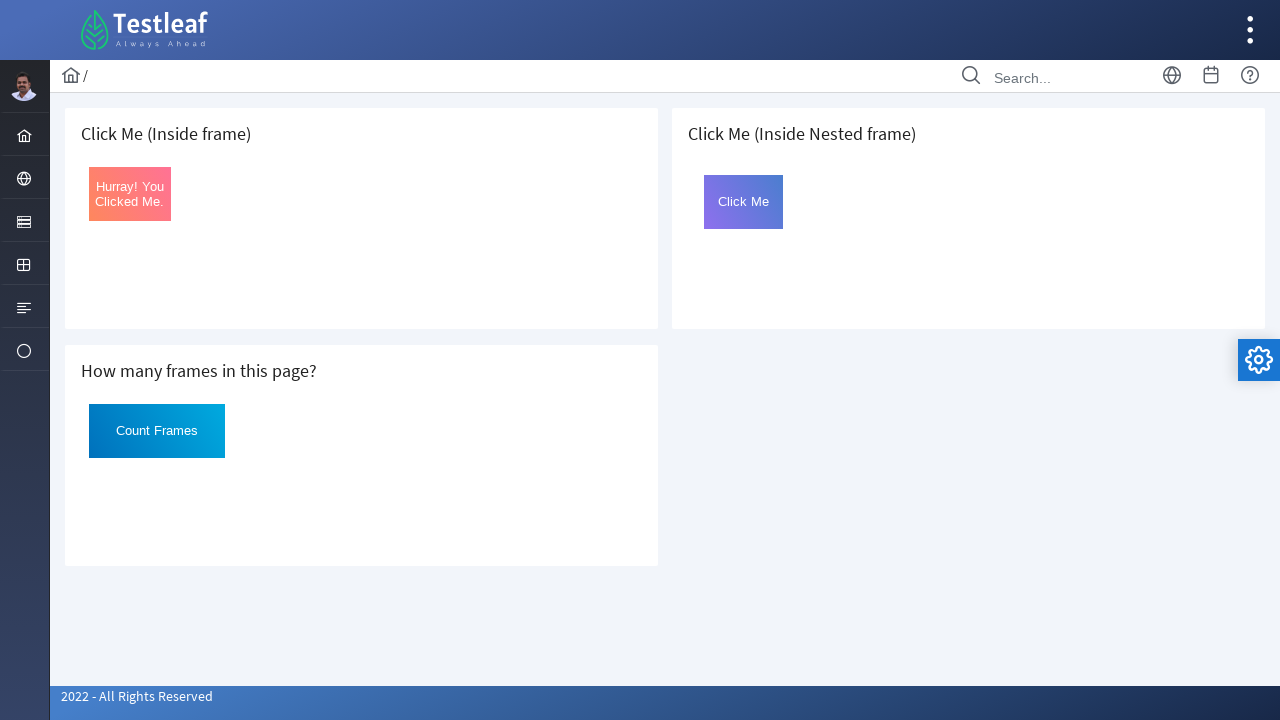